Tests handling of hidden elements by clicking a button to hide a textbox, using JavaScript to set its value while hidden, then clicking to show it again

Starting URL: https://www.letskodeit.com/practice

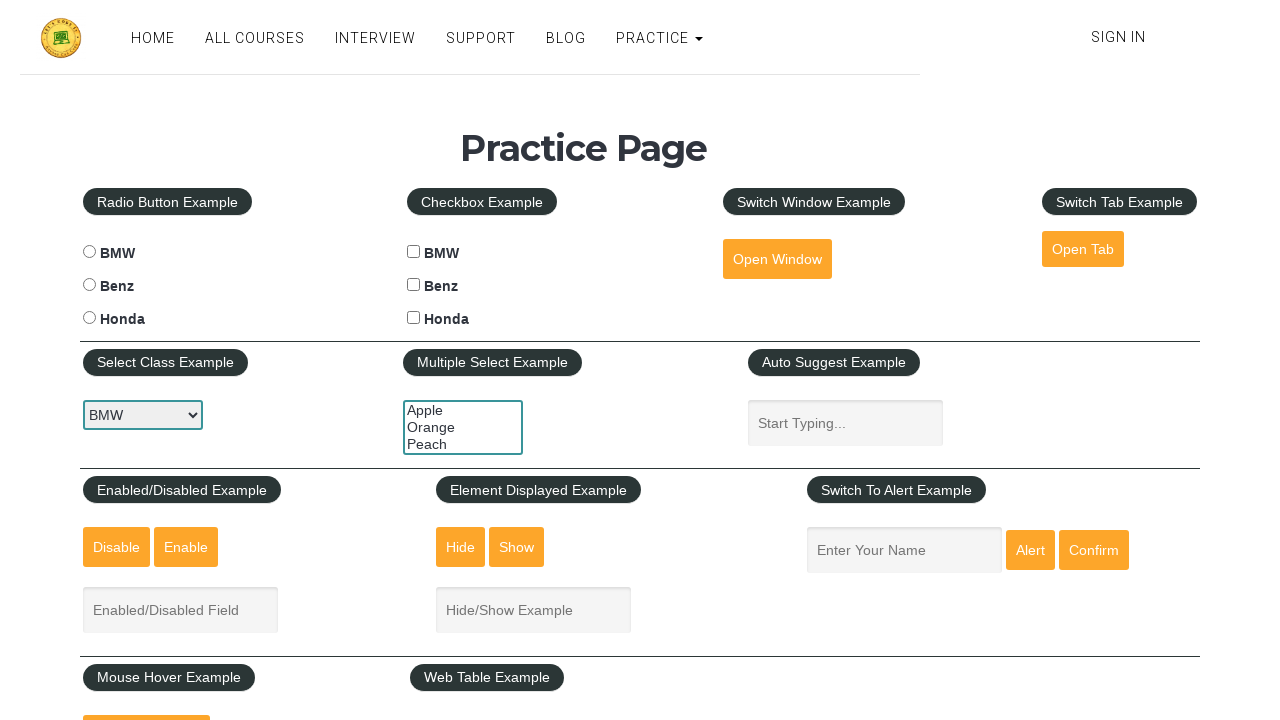

Clicked hide button to hide the textbox at (461, 547) on #hide-textbox
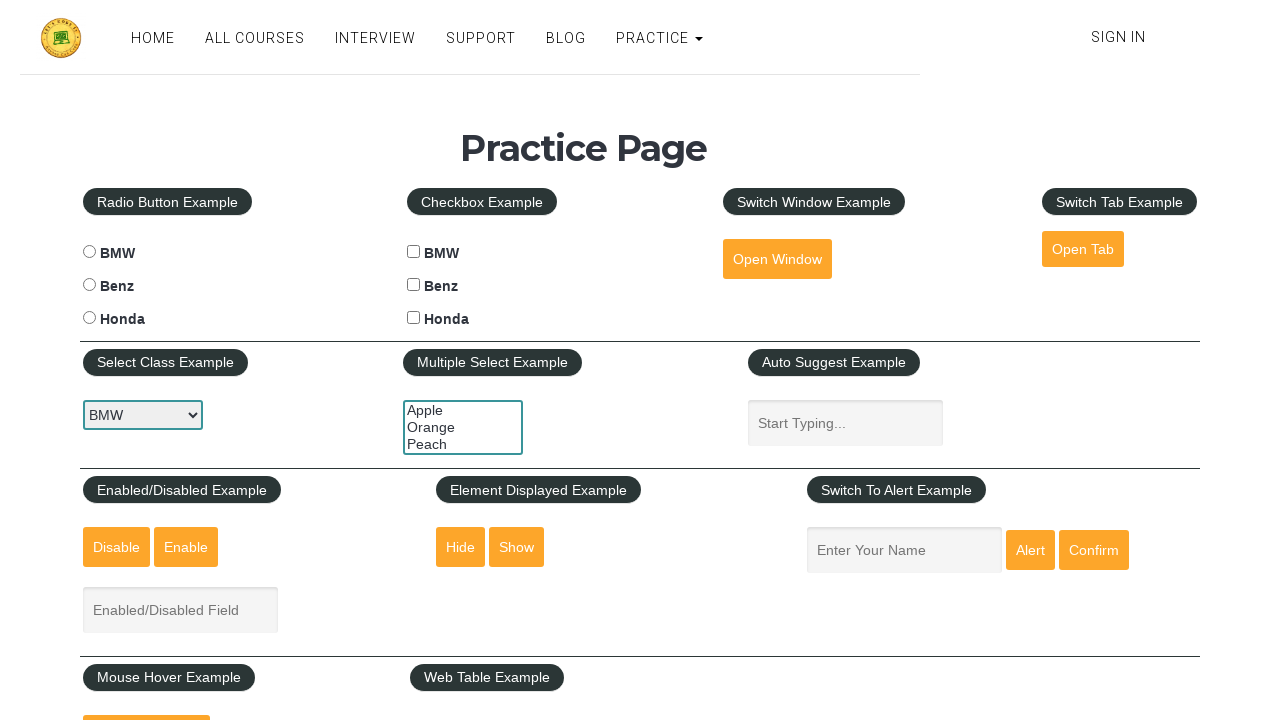

Waited 1 second for textbox to be hidden
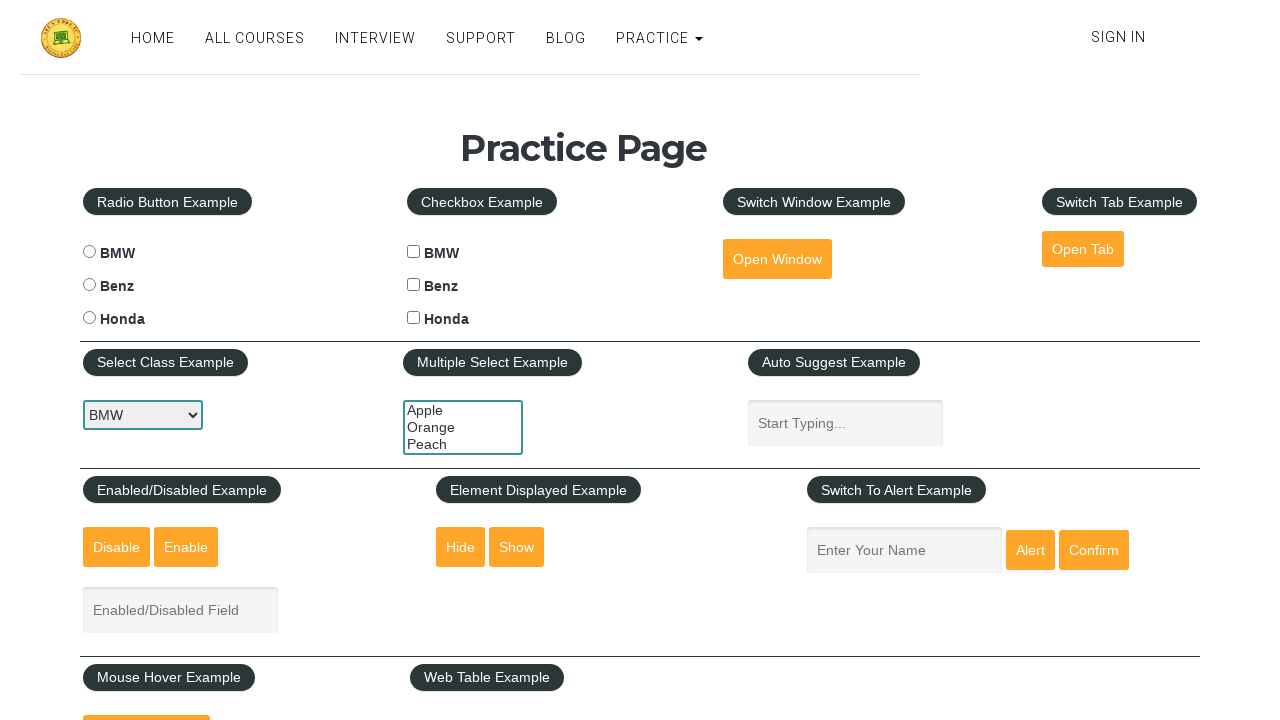

Used JavaScript to set value 'my name is yy' on hidden textbox
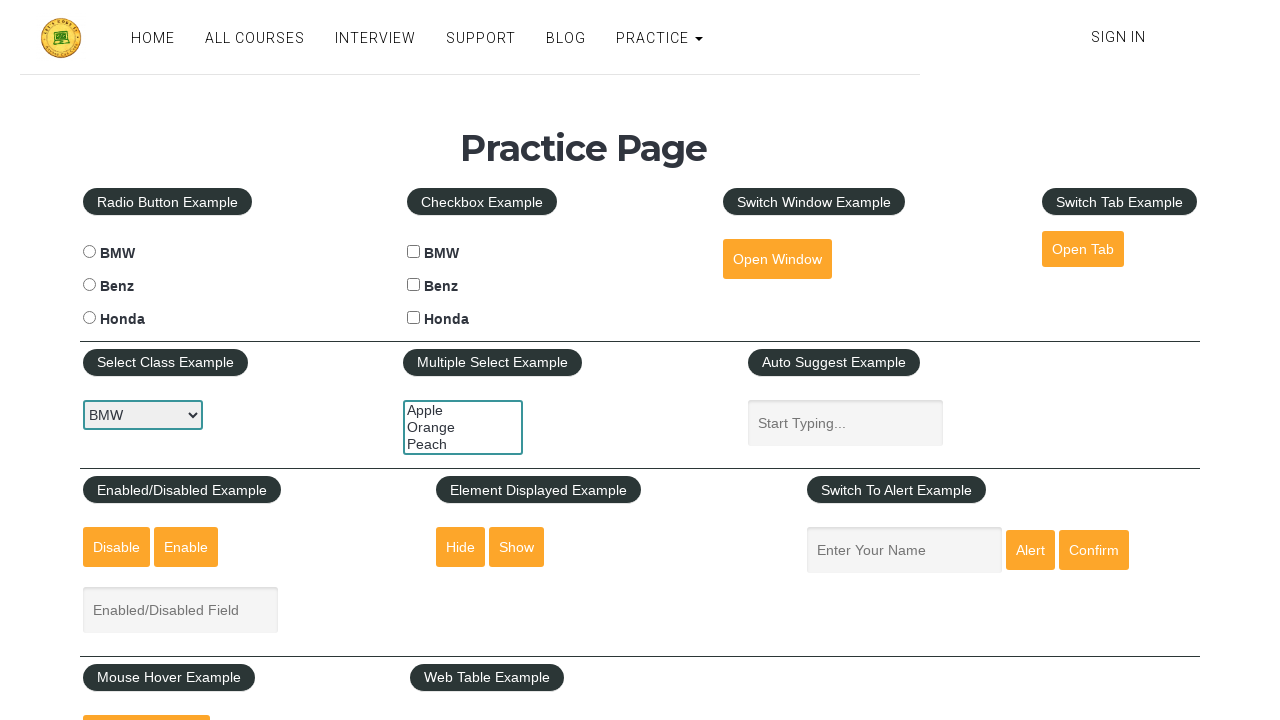

Clicked show button to display the textbox at (517, 547) on #show-textbox
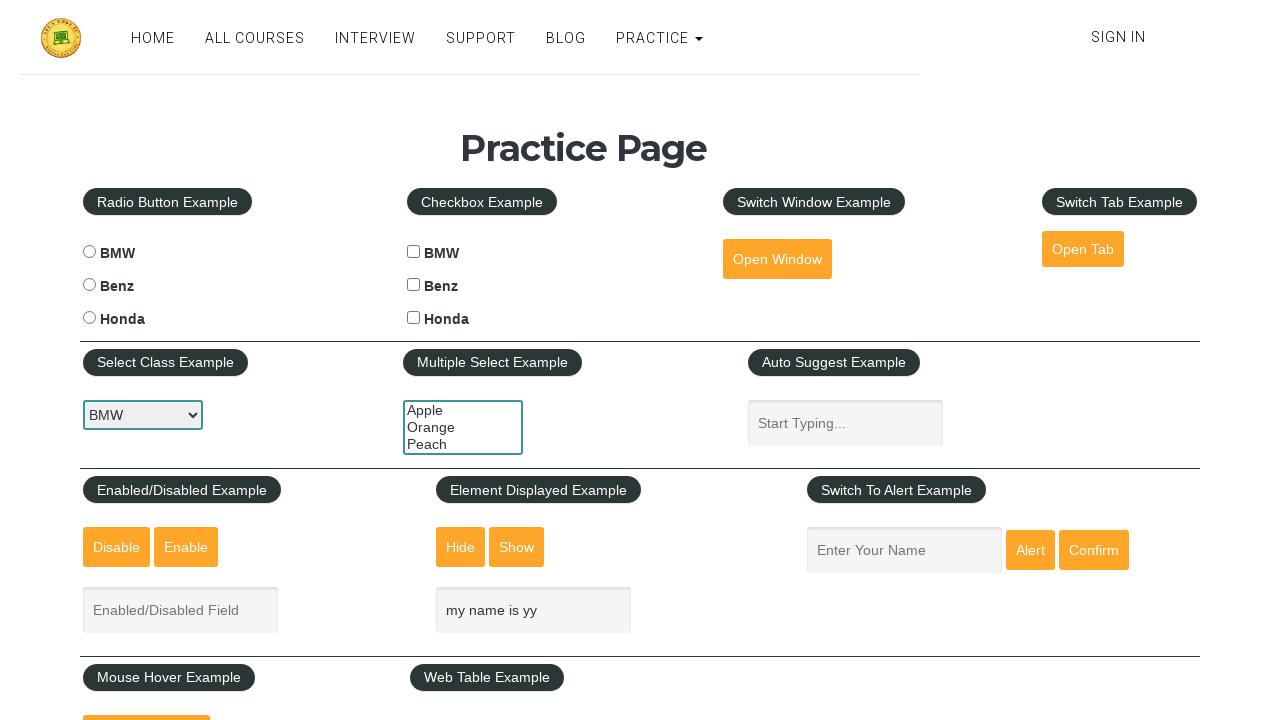

Textbox is now visible with the set value
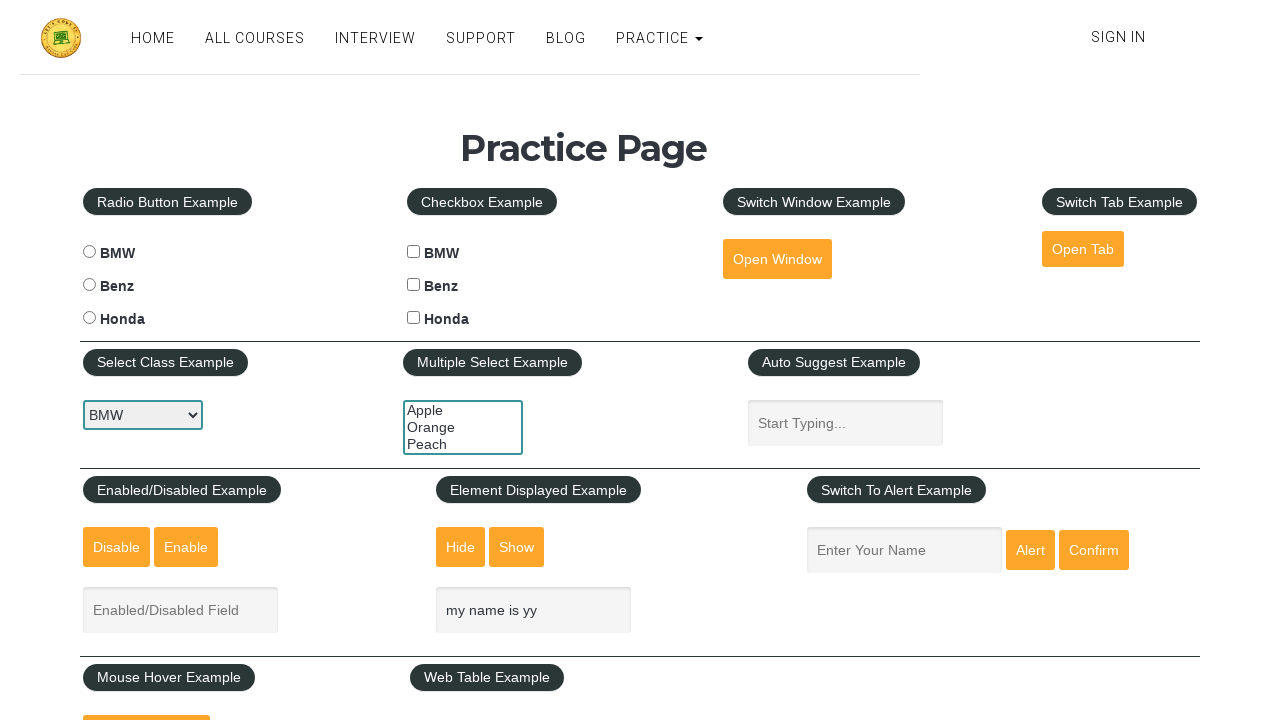

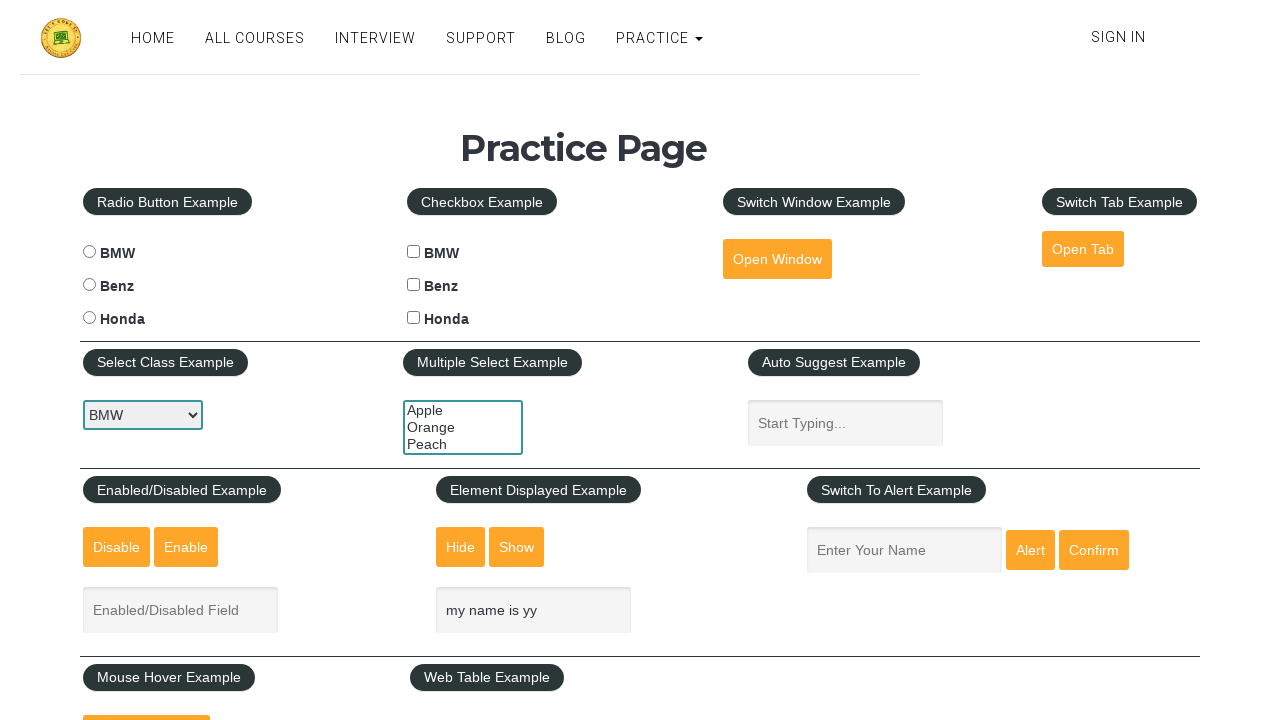